Tests a practice form submission on Rahul Shetty Academy by filling in name, email, password fields, checking a checkbox, and submitting the form, then verifying the success message appears.

Starting URL: https://www.rahulshettyacademy.com/angularpractice/

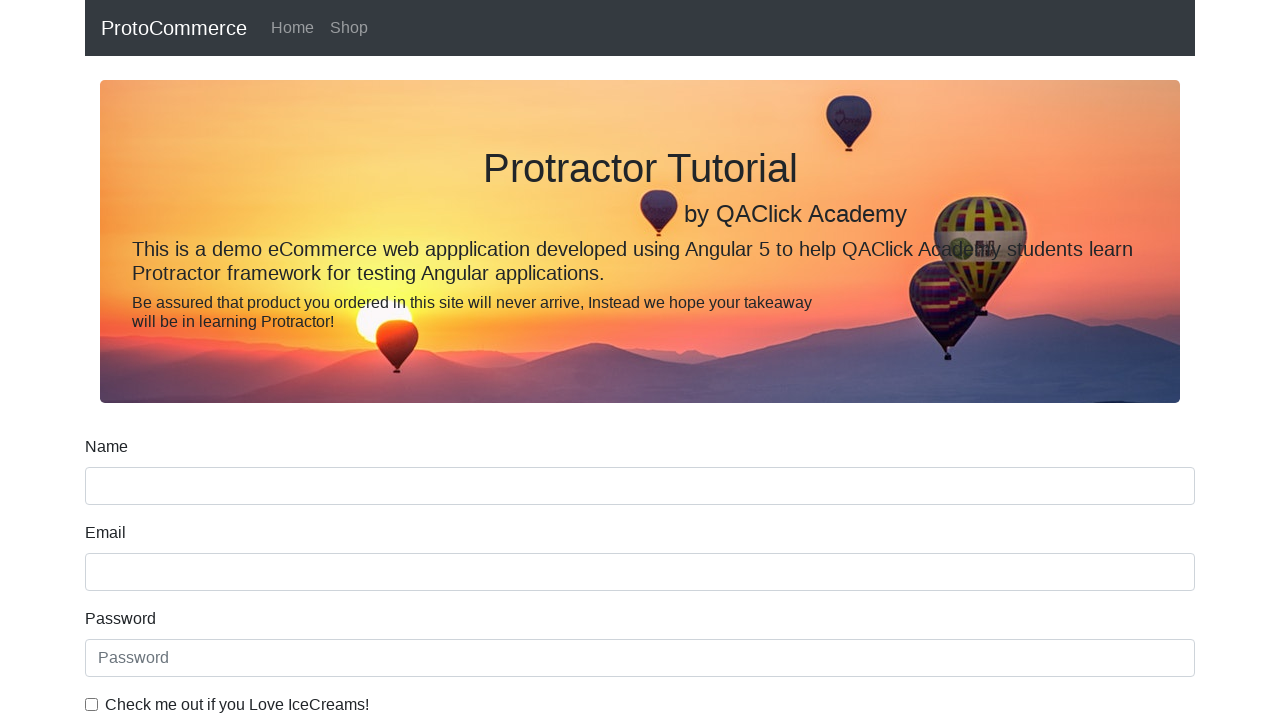

Filled name field with 'JohnDoe' on input[name='name']
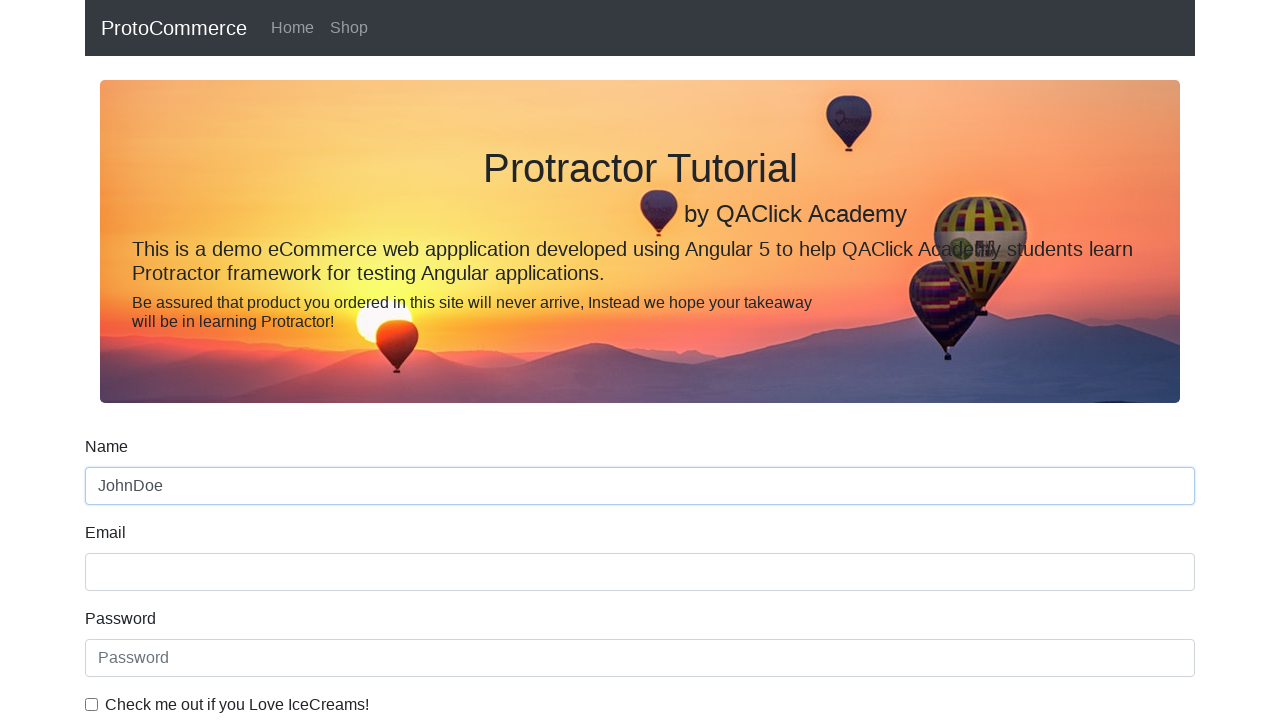

Filled email field with 'johndoe@example.com' on input[name='email']
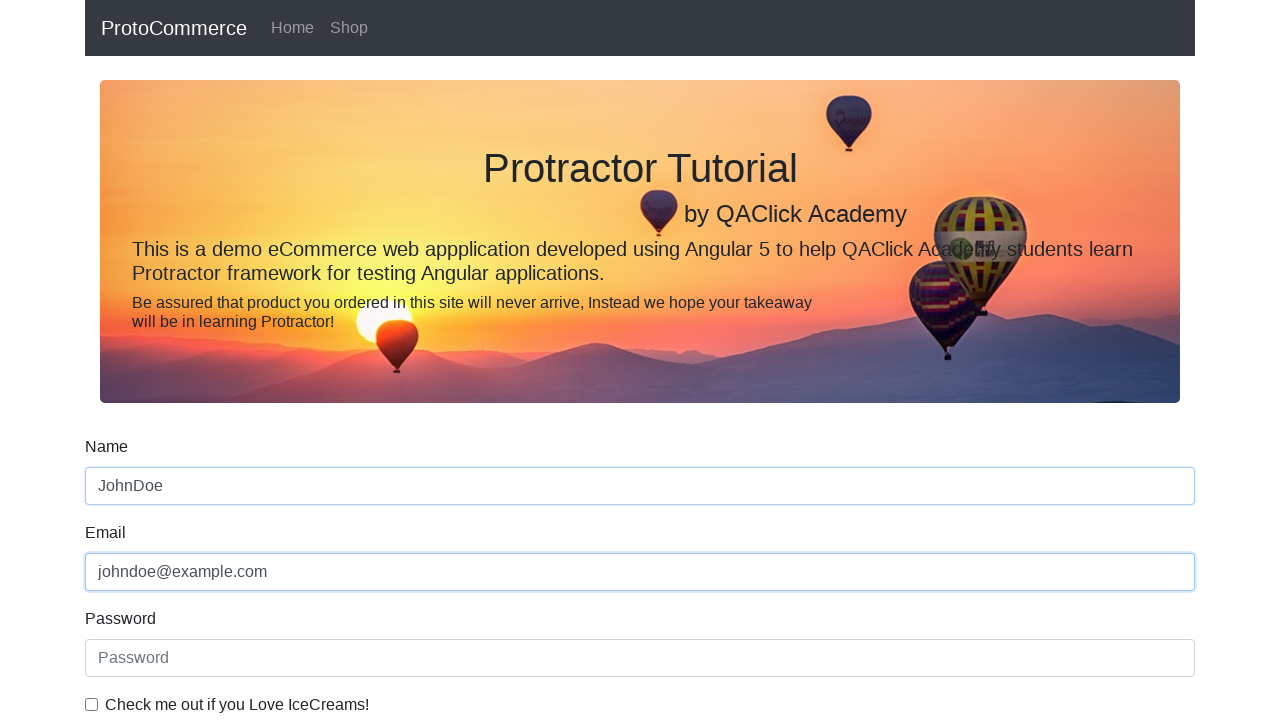

Filled password field with 'securePass123' on #exampleInputPassword1
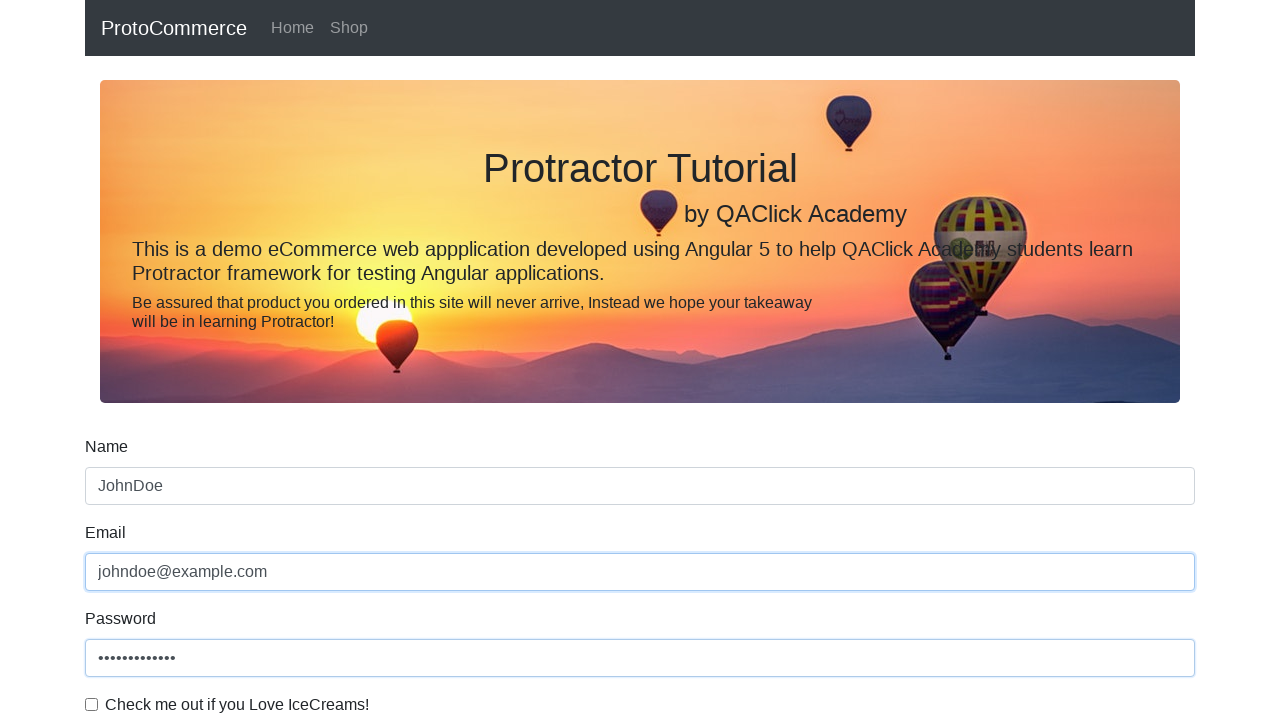

Checked the example checkbox at (92, 704) on #exampleCheck1
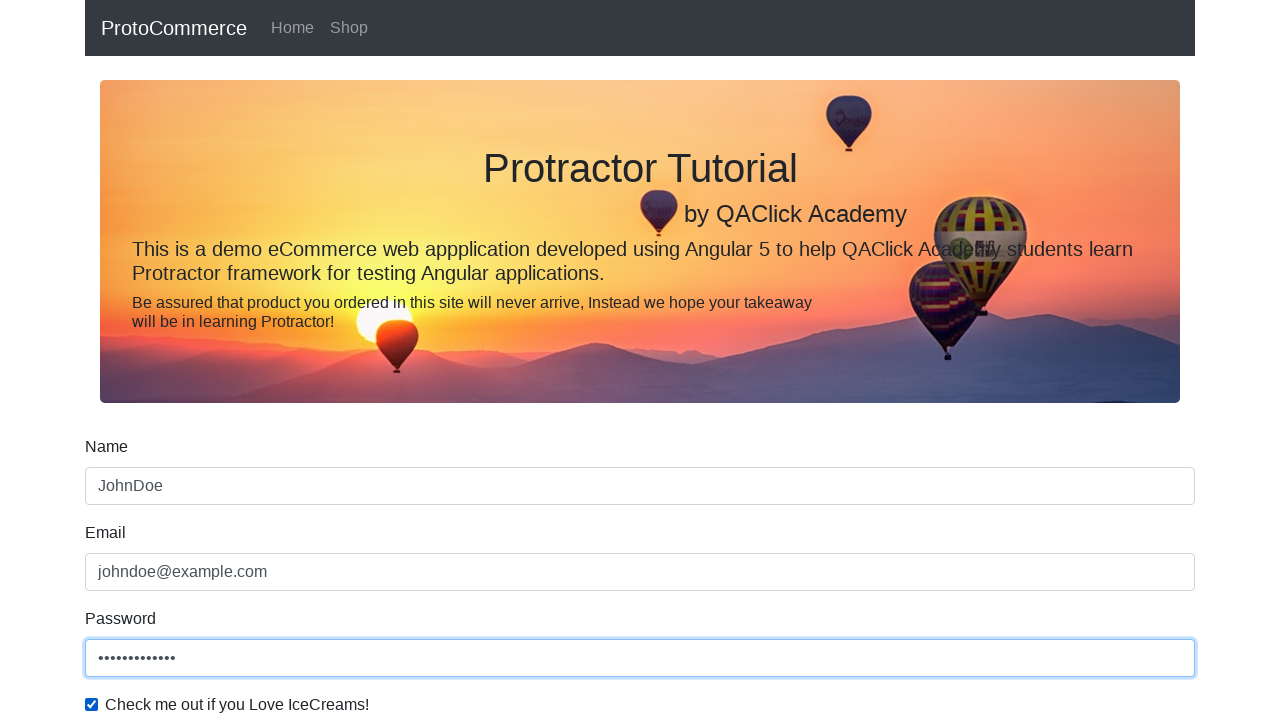

Clicked submit button to submit the form at (123, 491) on input[type='submit']
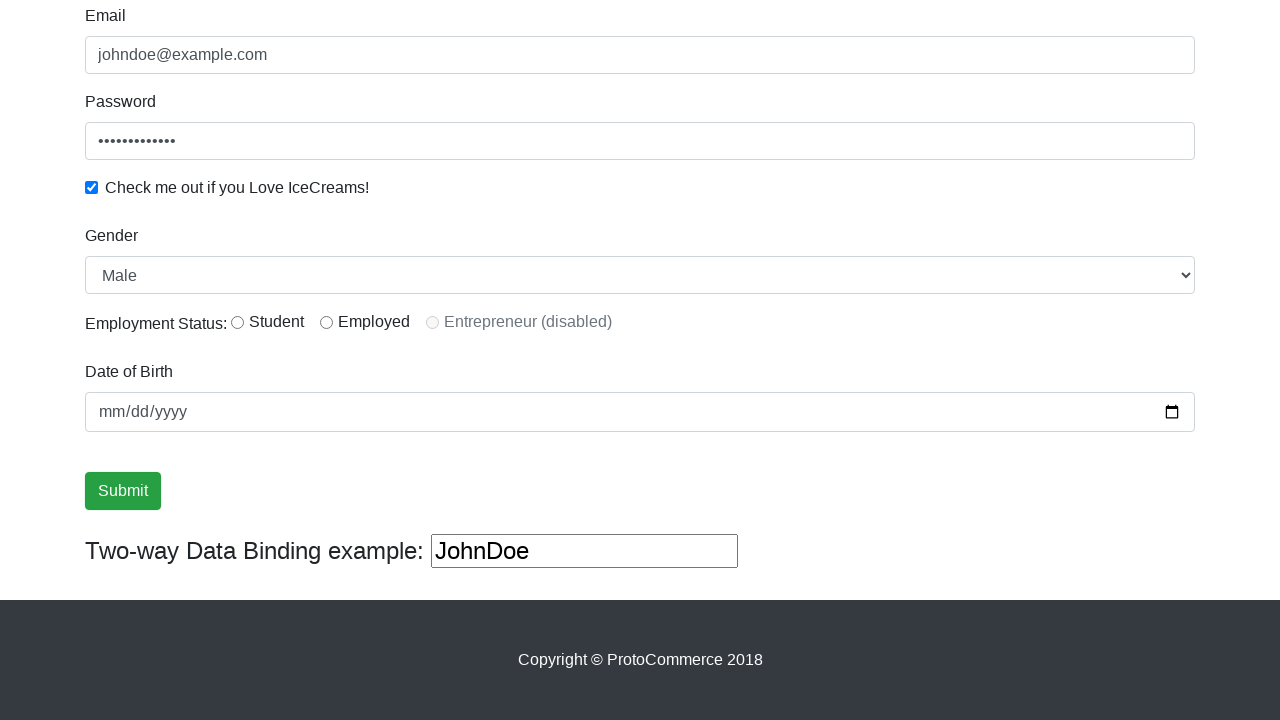

Success message appeared on the page
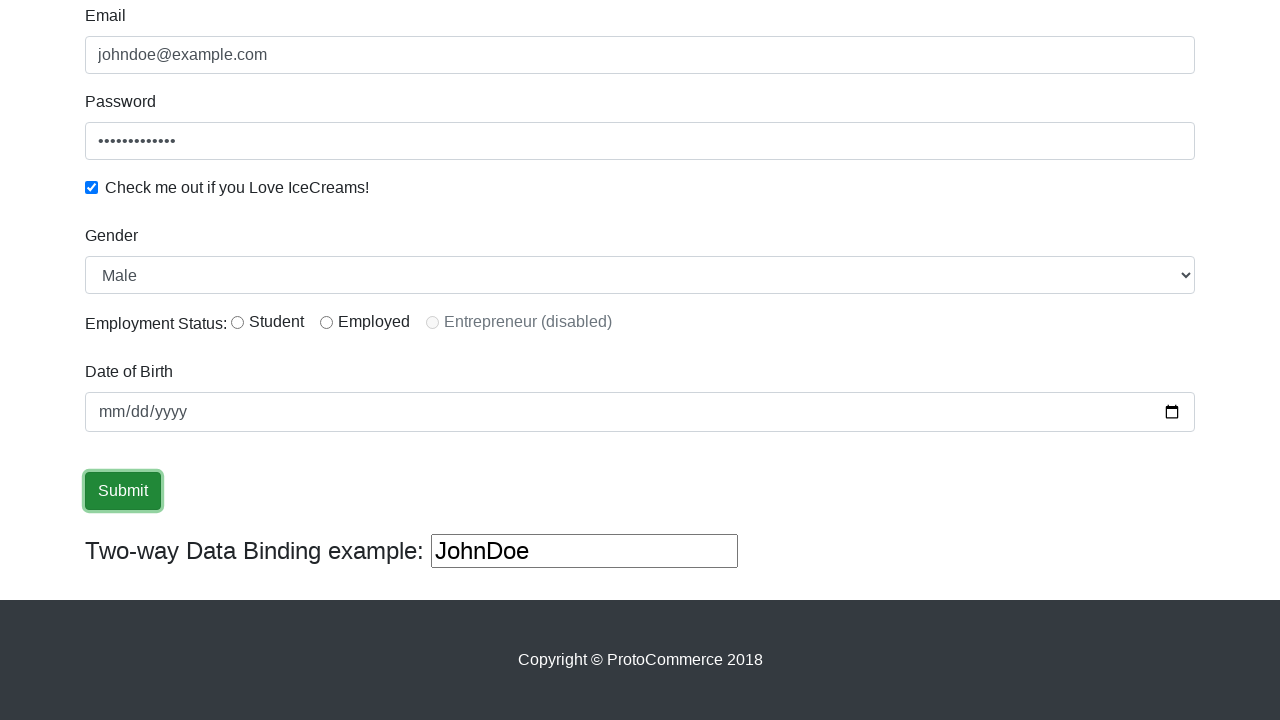

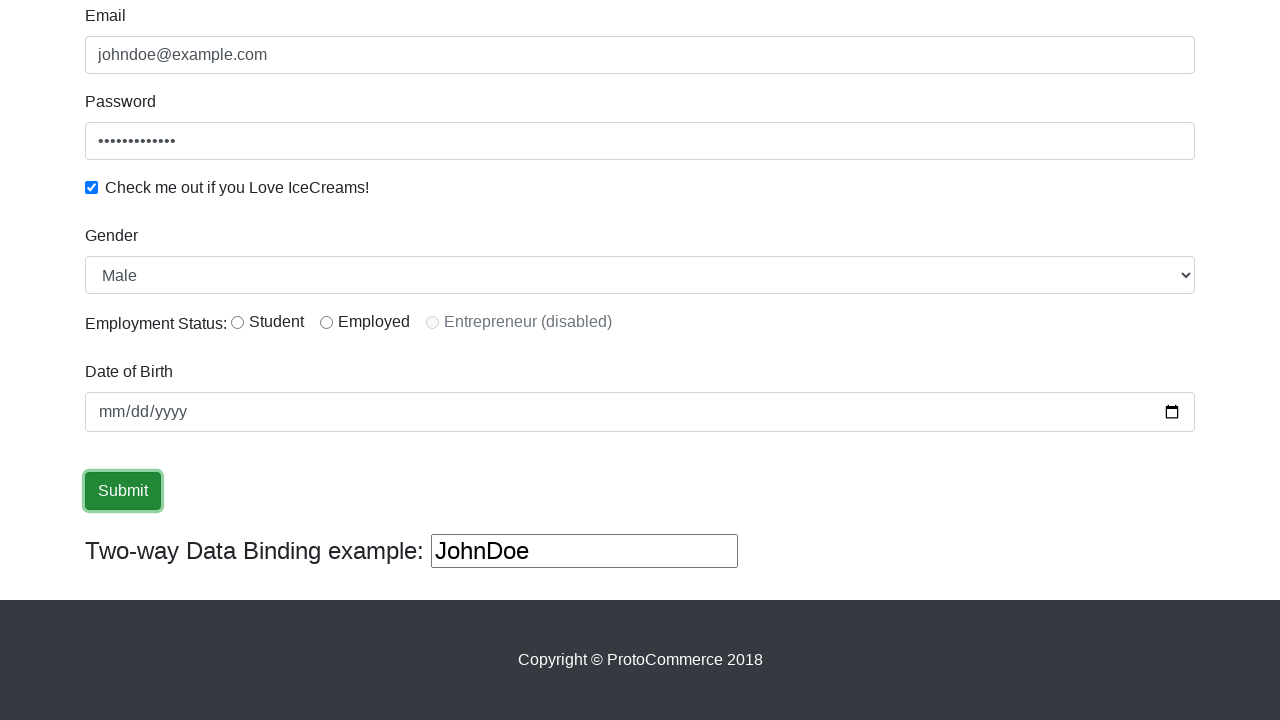